Tests browser alert handling by clicking a button that triggers an alert dialog and accepting it

Starting URL: https://letcode.in/alert

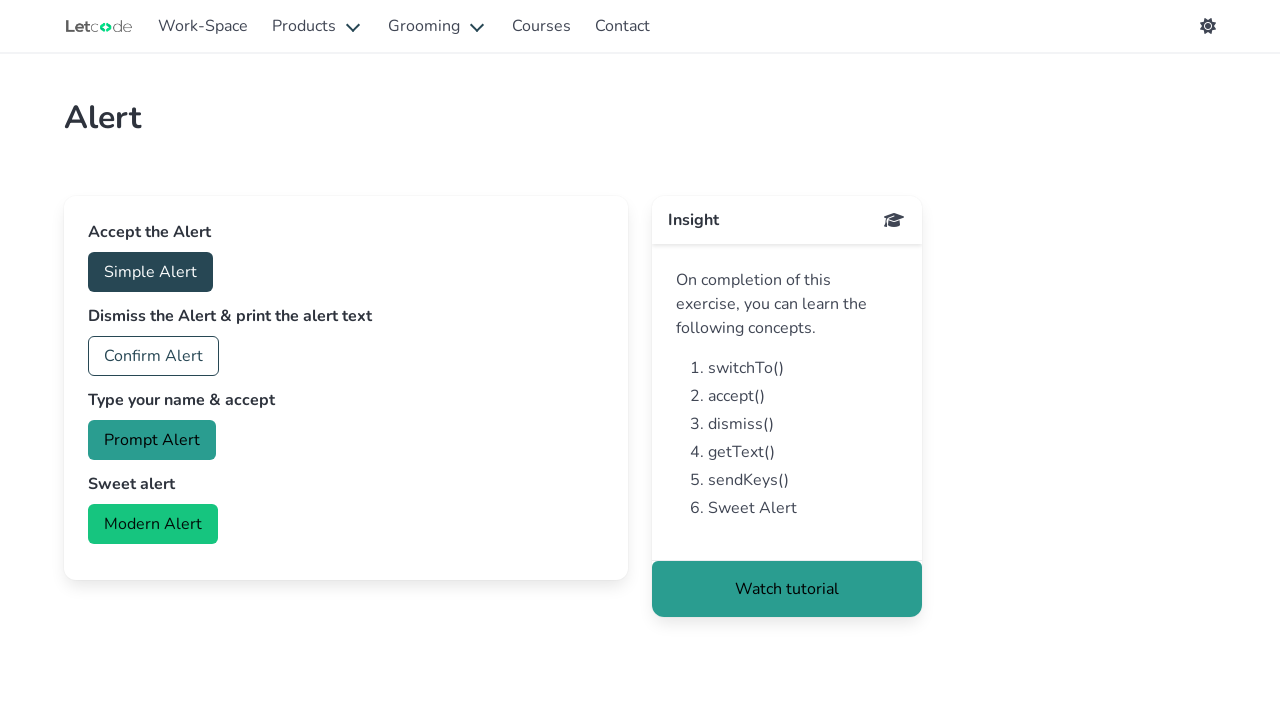

Set up dialog handler to accept alert dialogs
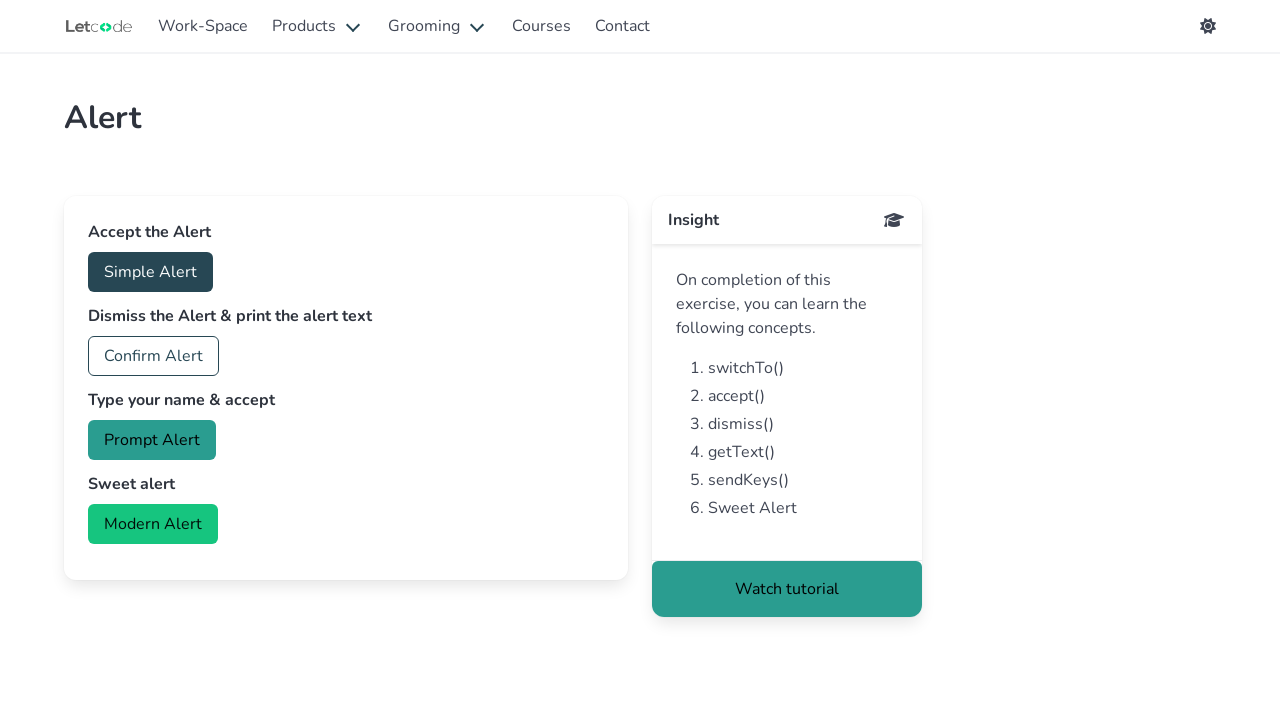

Clicked accept button to trigger alert dialog at (150, 272) on #accept
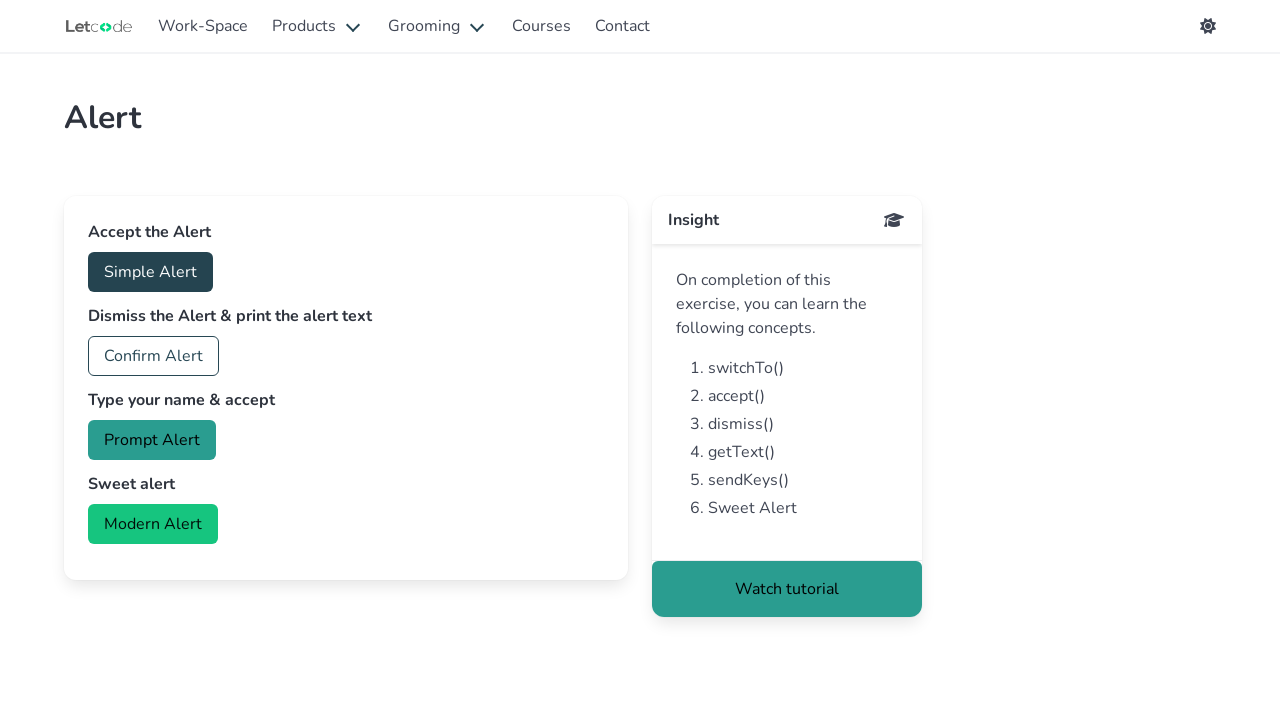

Waited 1 second for alert dialog interaction to complete
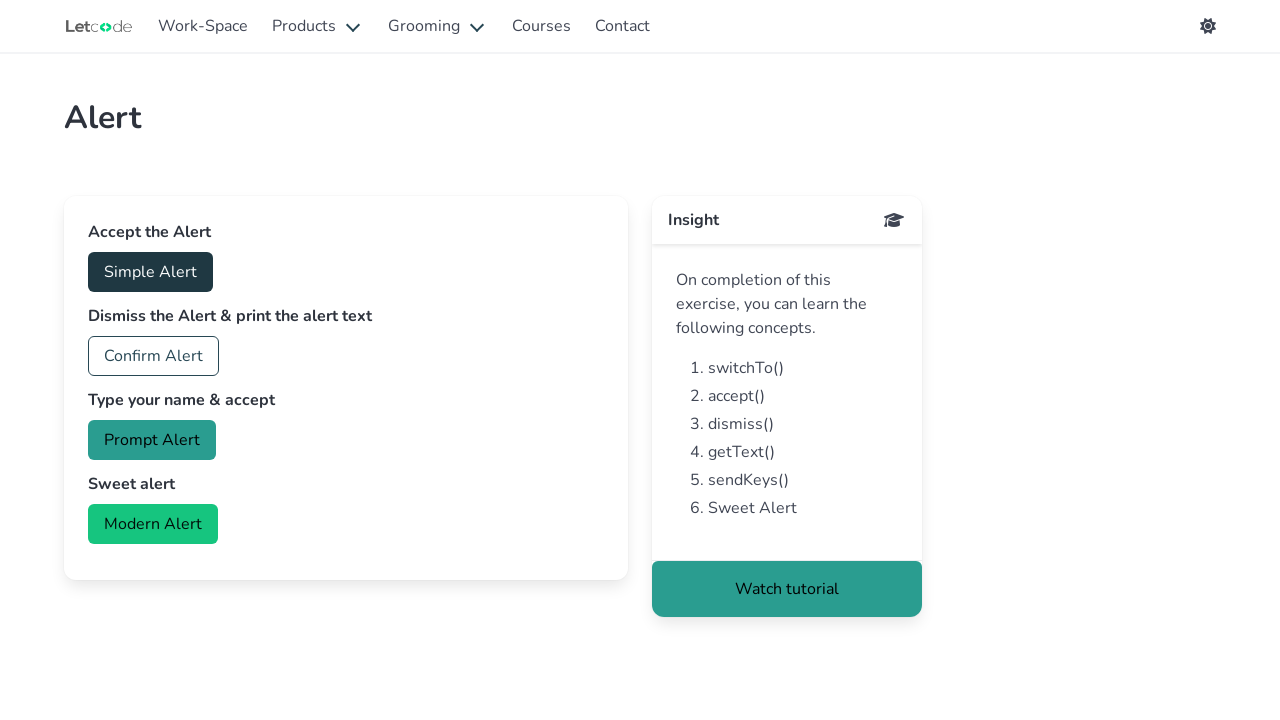

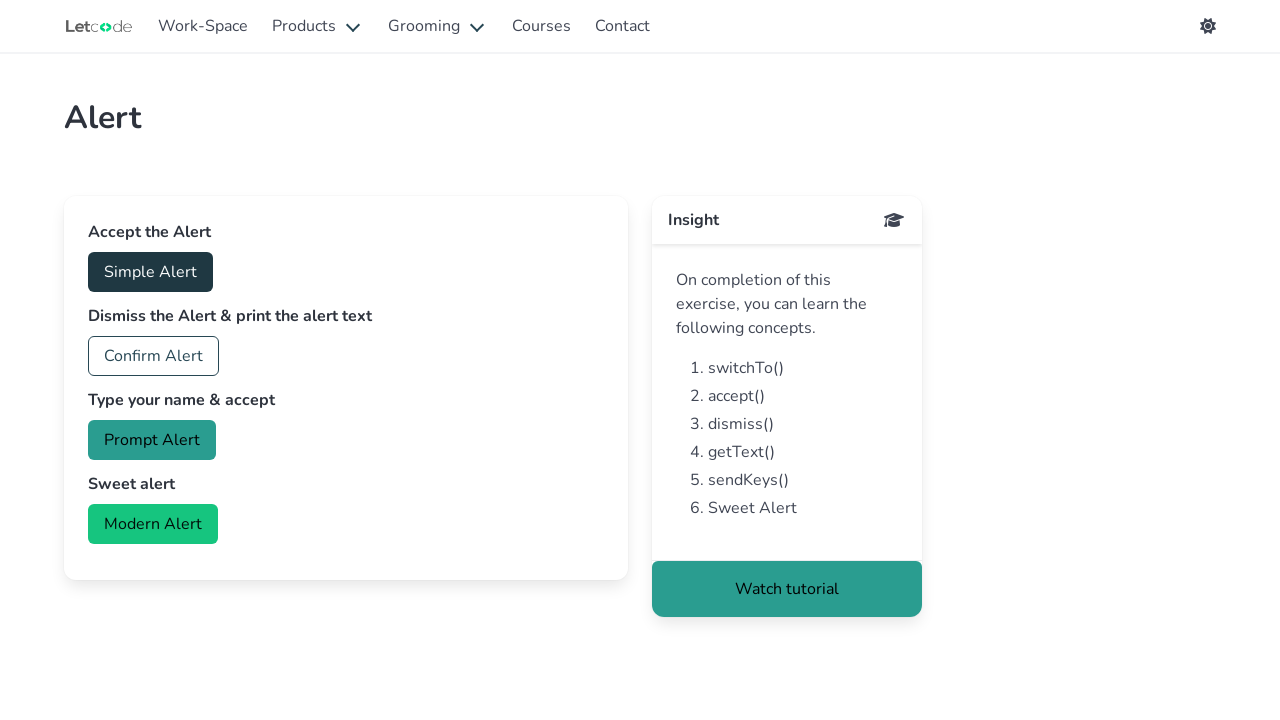